Tests radio button functionality by clicking on the "Red" color option and "Football" sport option, then verifying both are selected

Starting URL: https://testcenter.techproeducation.com/index.php?page=radio-buttons

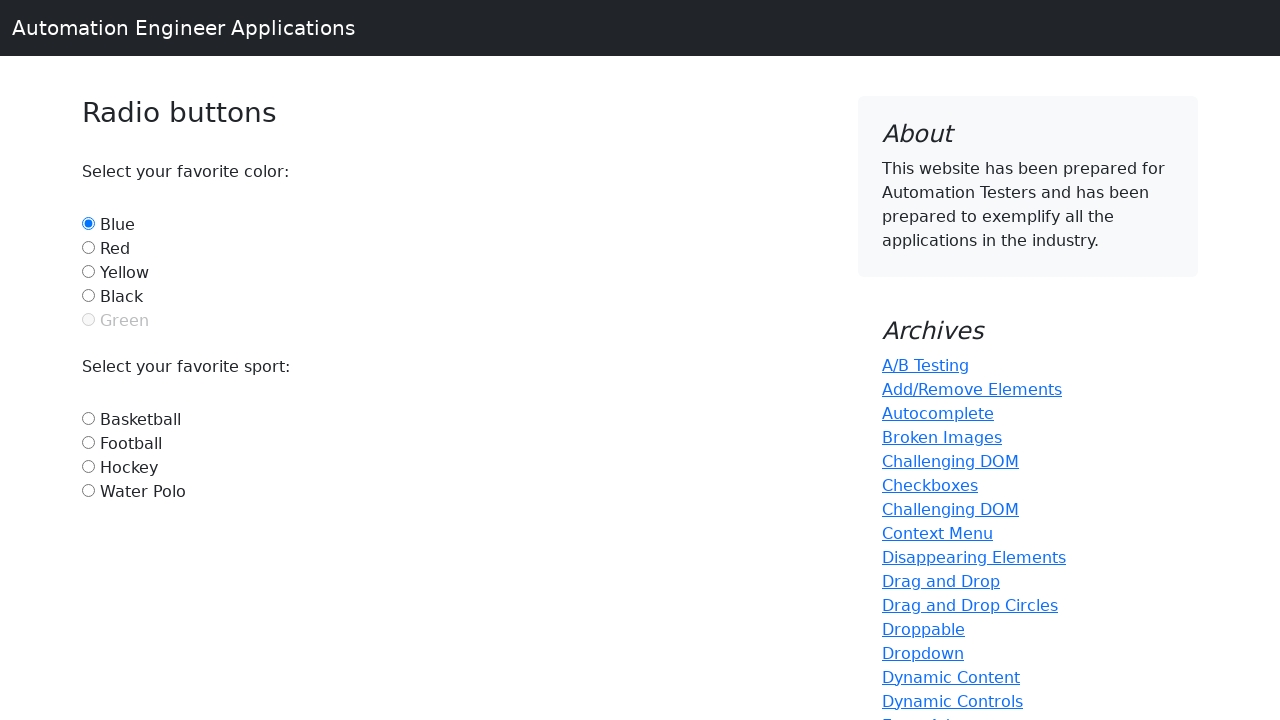

Clicked on Red radio button at (88, 247) on #red
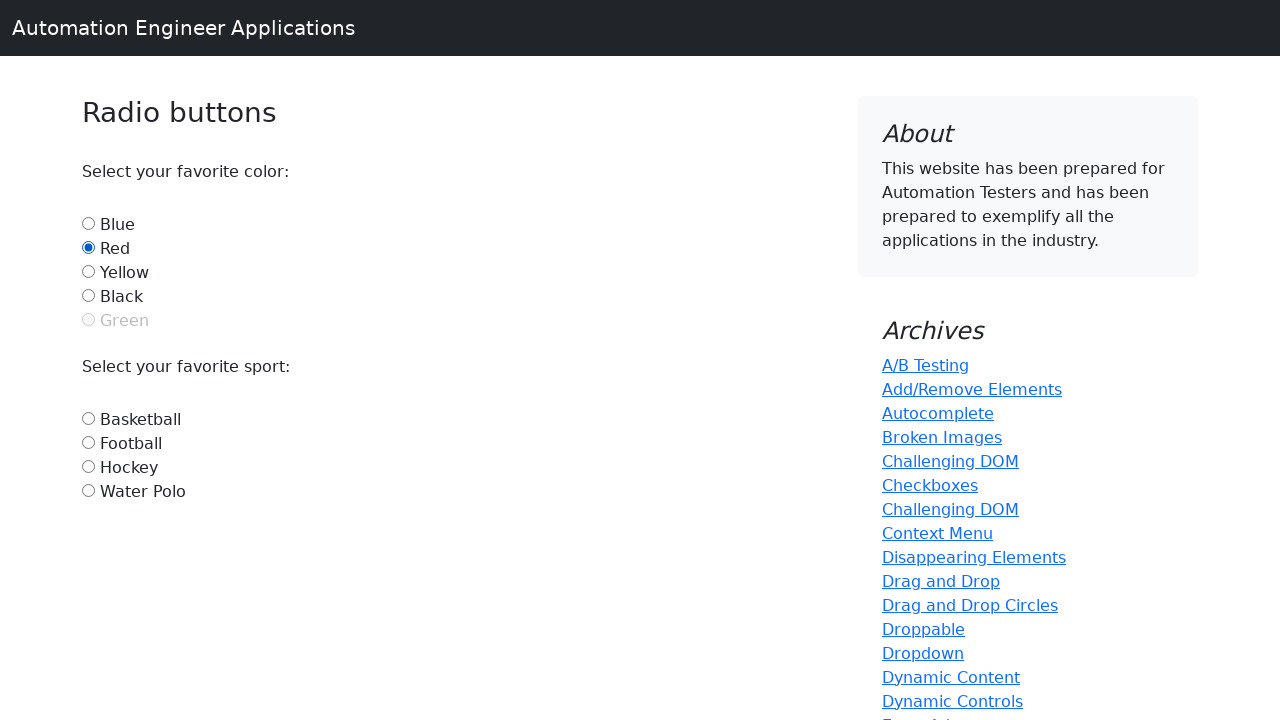

Verified Red radio button is selected
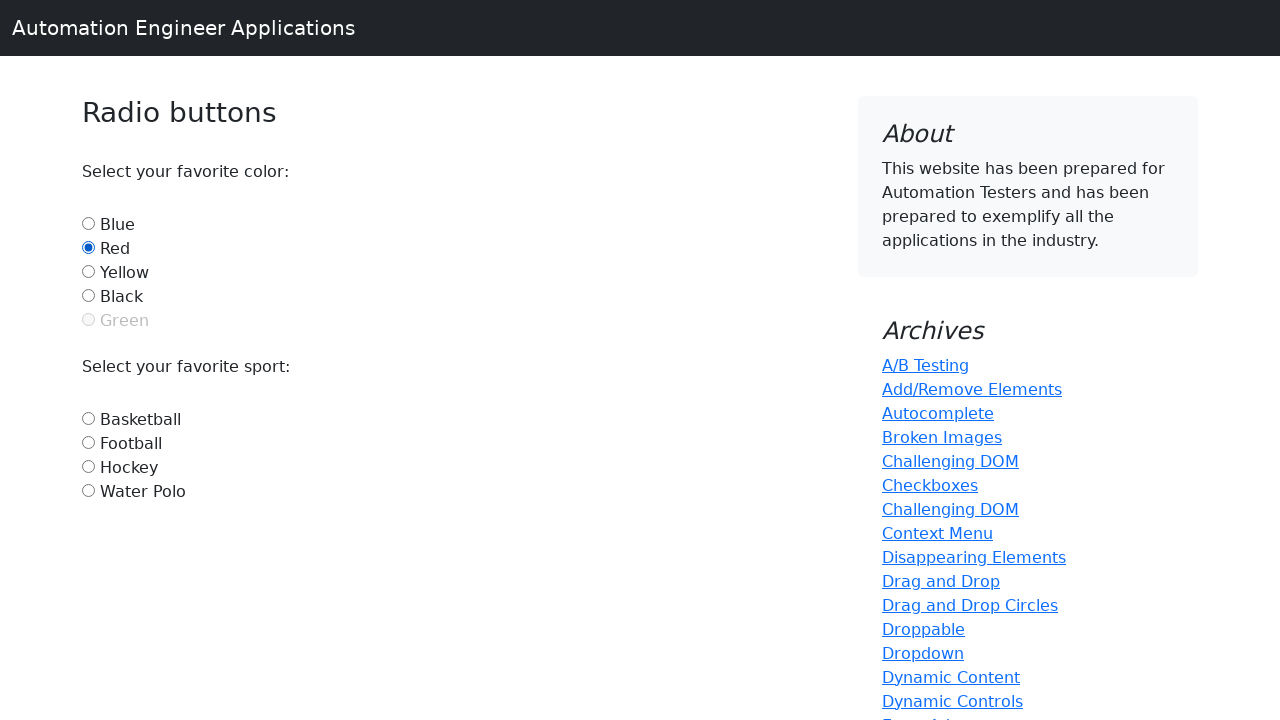

Clicked on Football radio button at (88, 442) on #football
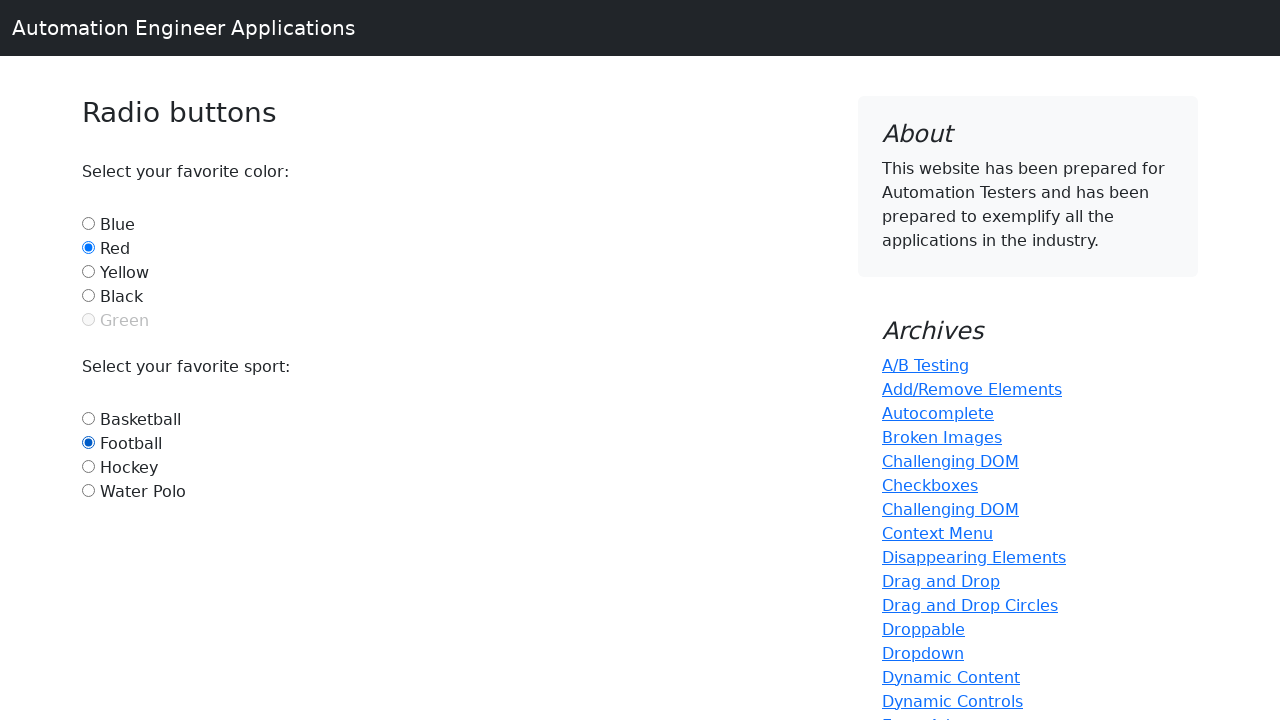

Verified Football radio button is selected
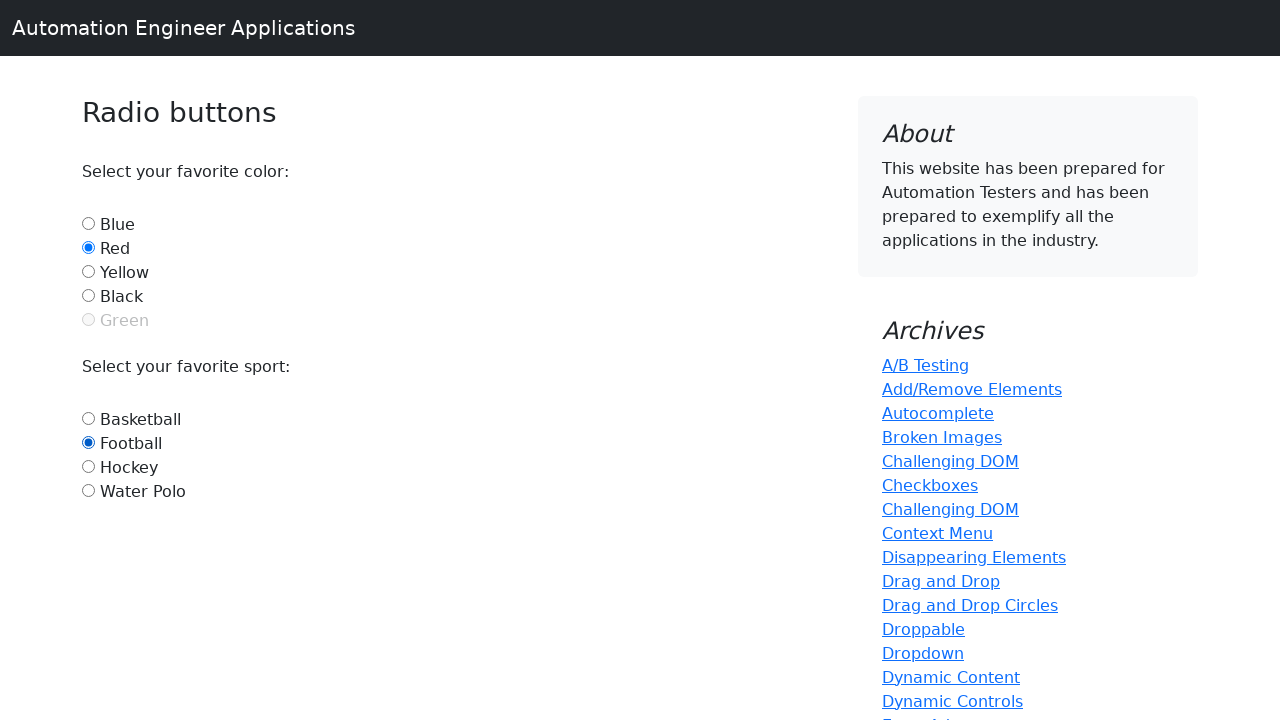

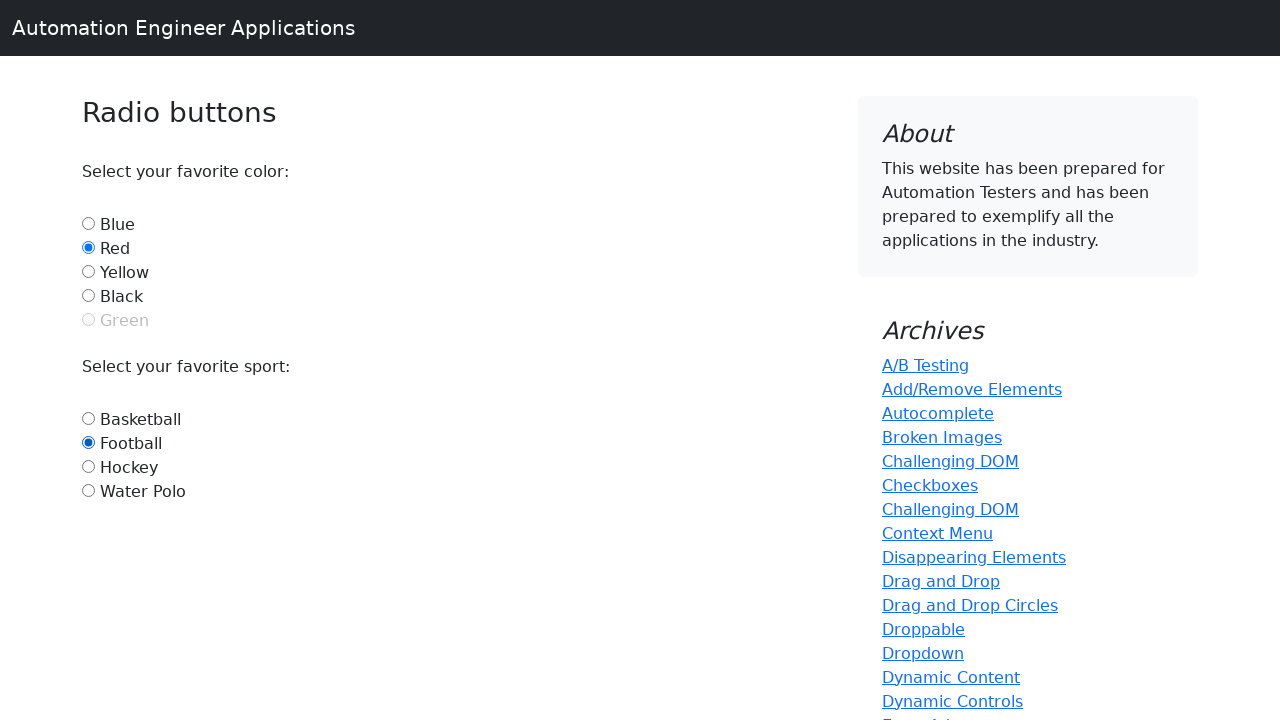